Tests dynamic loading by clicking the start button and waiting for the finish element to appear with "Hello World!" text.

Starting URL: http://the-internet.herokuapp.com/dynamic_loading/2

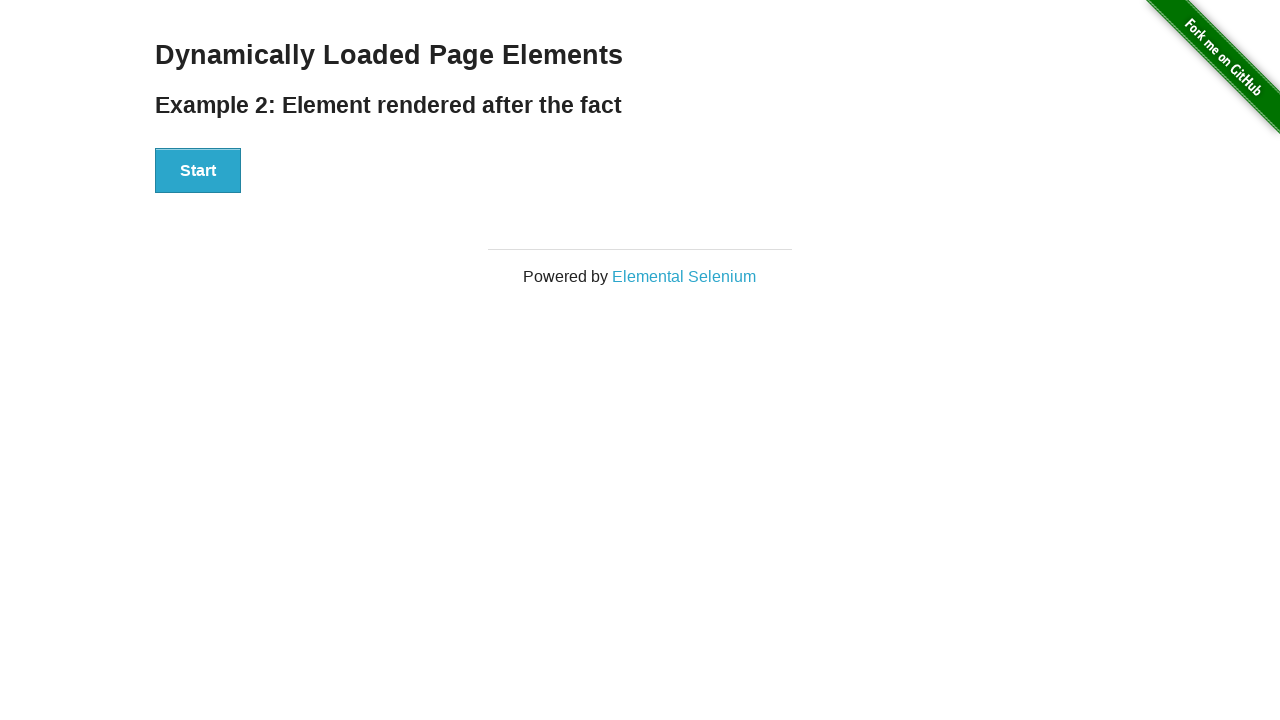

Navigated to dynamic loading test page
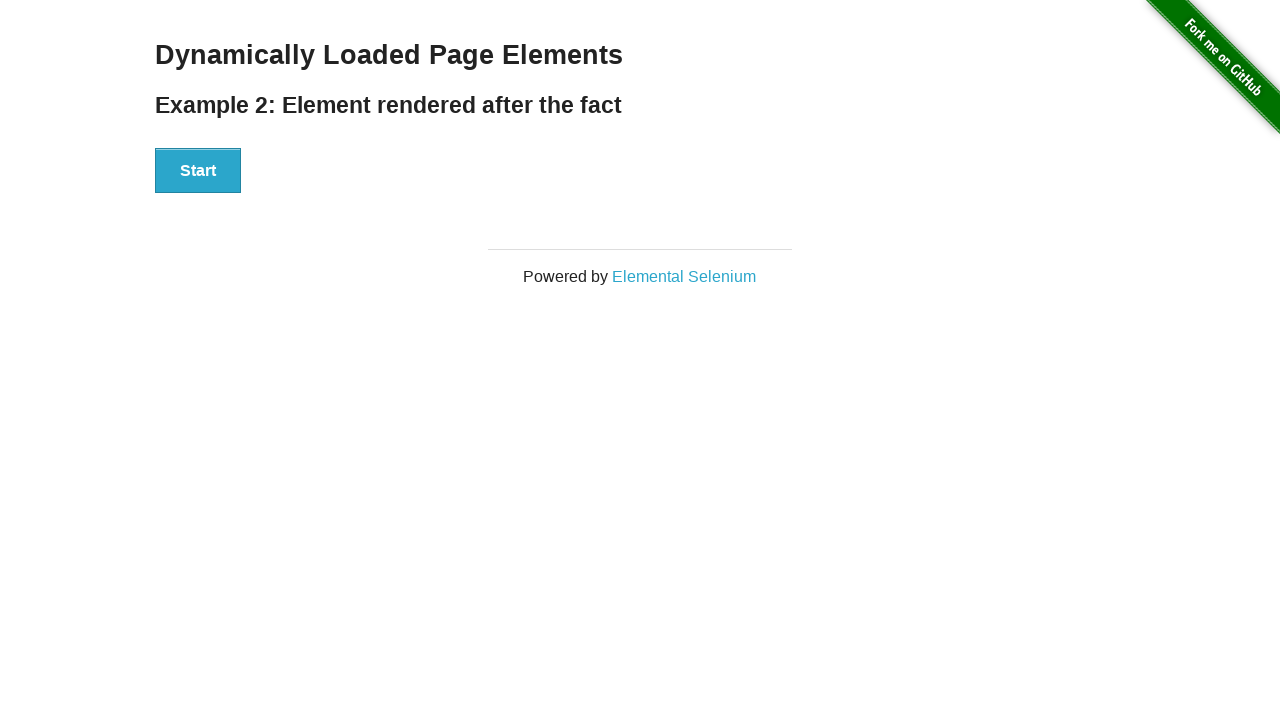

Clicked the start button to trigger dynamic loading at (198, 171) on #start button
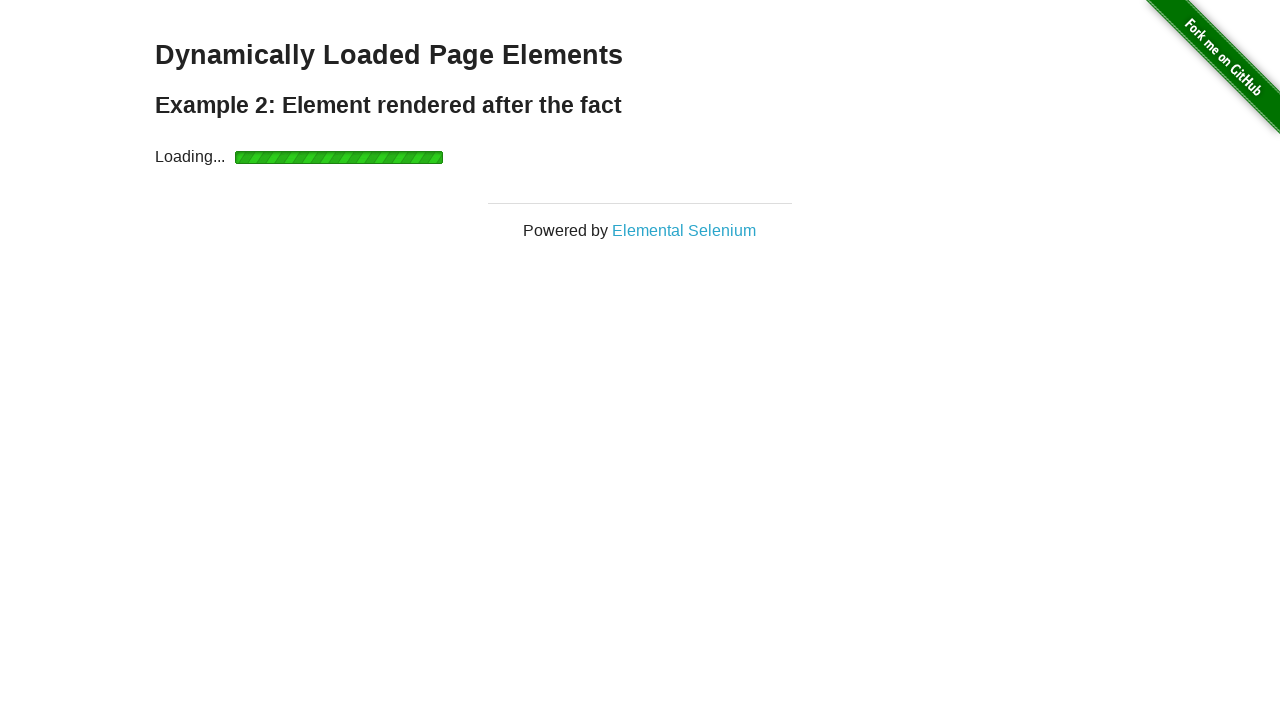

Finish element appeared after dynamic loading
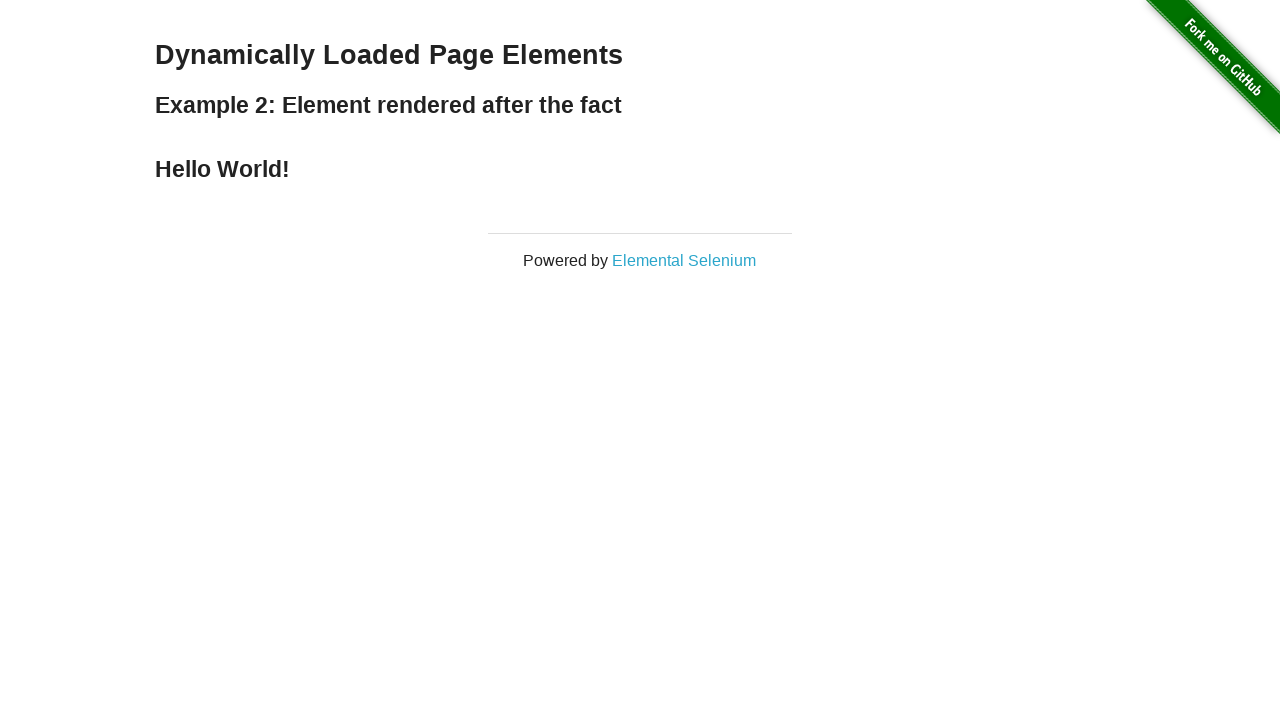

Asserted that finish element contains 'Hello World!' text
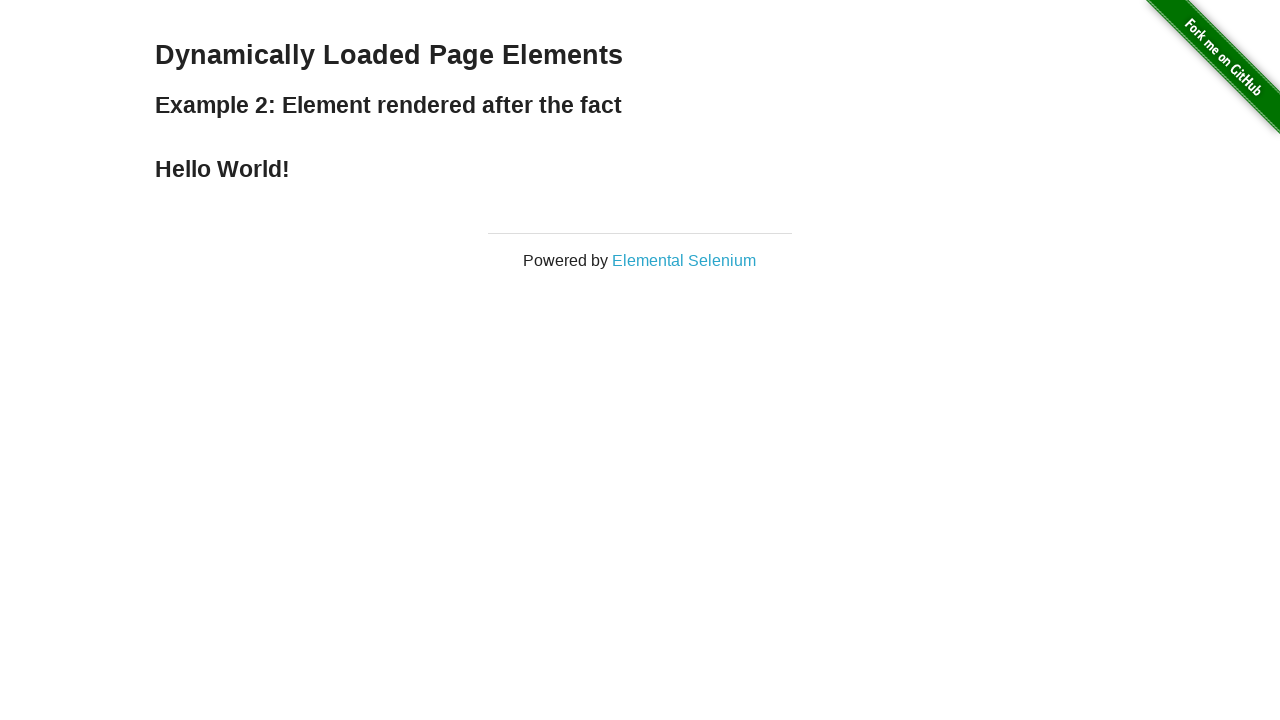

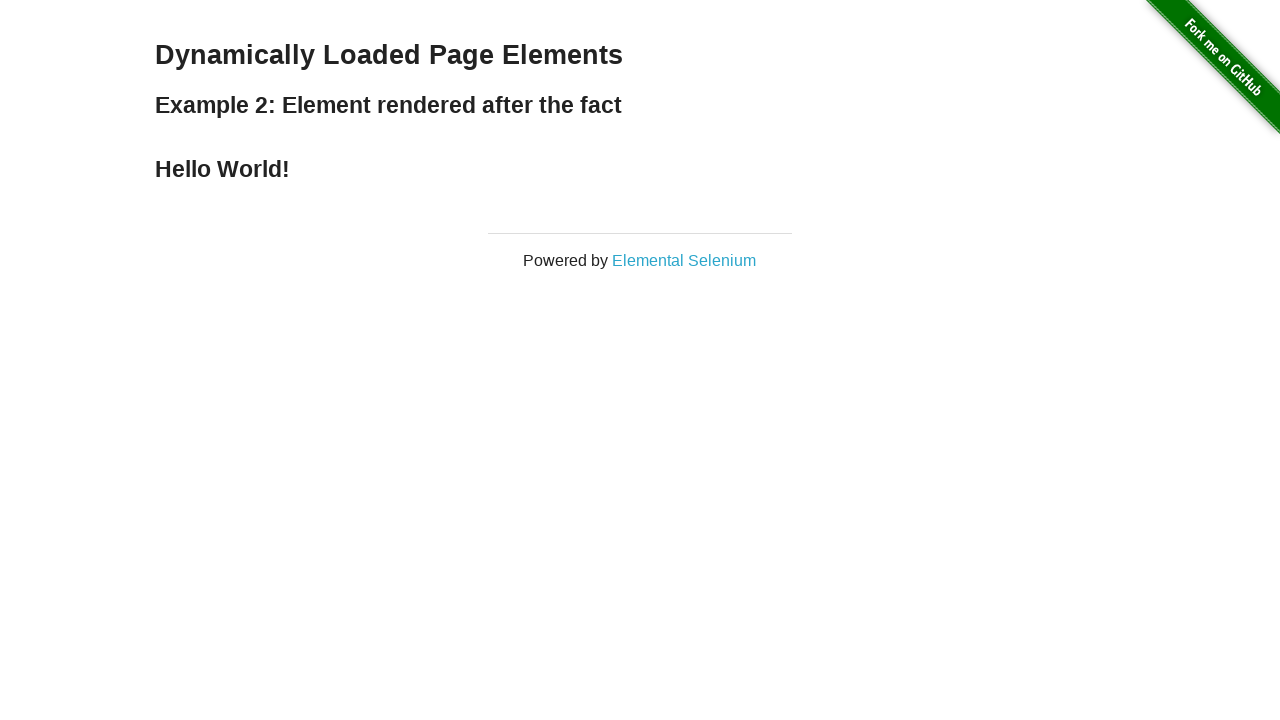